Tests iframe switching functionality by navigating to a practice page, switching to an embedded iframe, and clicking on the Interview tab within that iframe

Starting URL: https://www.letskodeit.com/practice

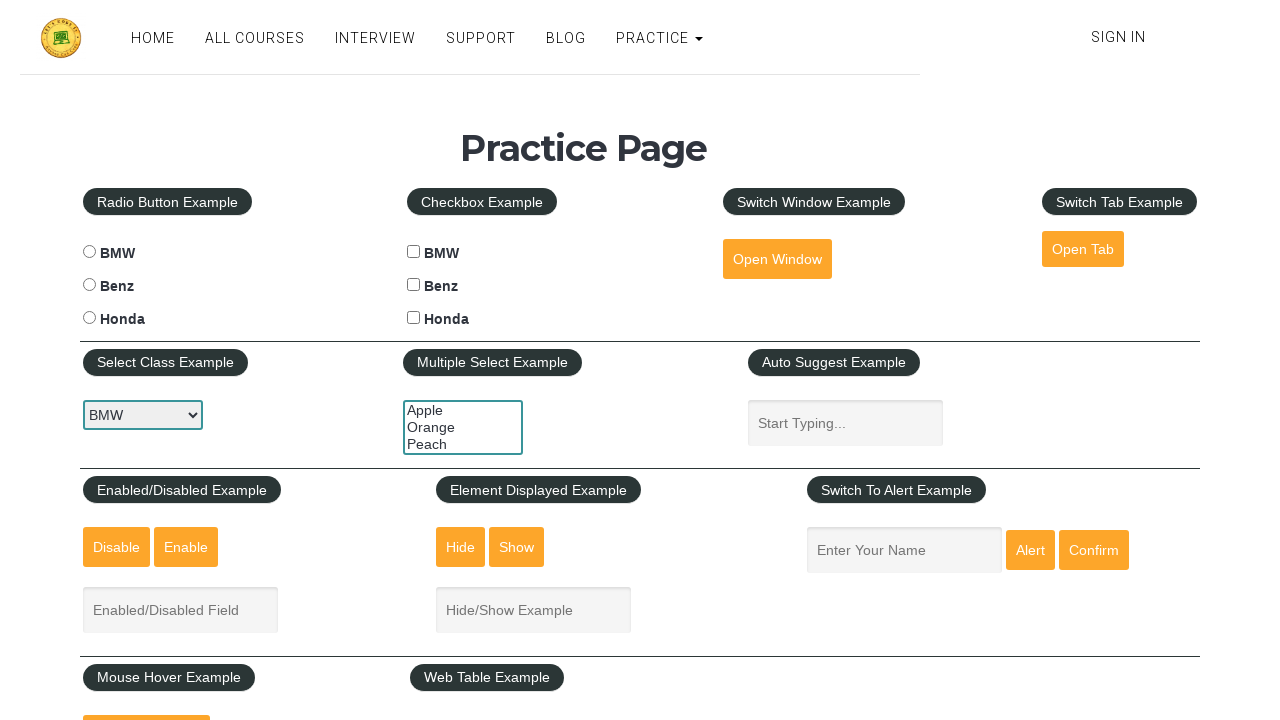

Navigated to practice page at https://www.letskodeit.com/practice
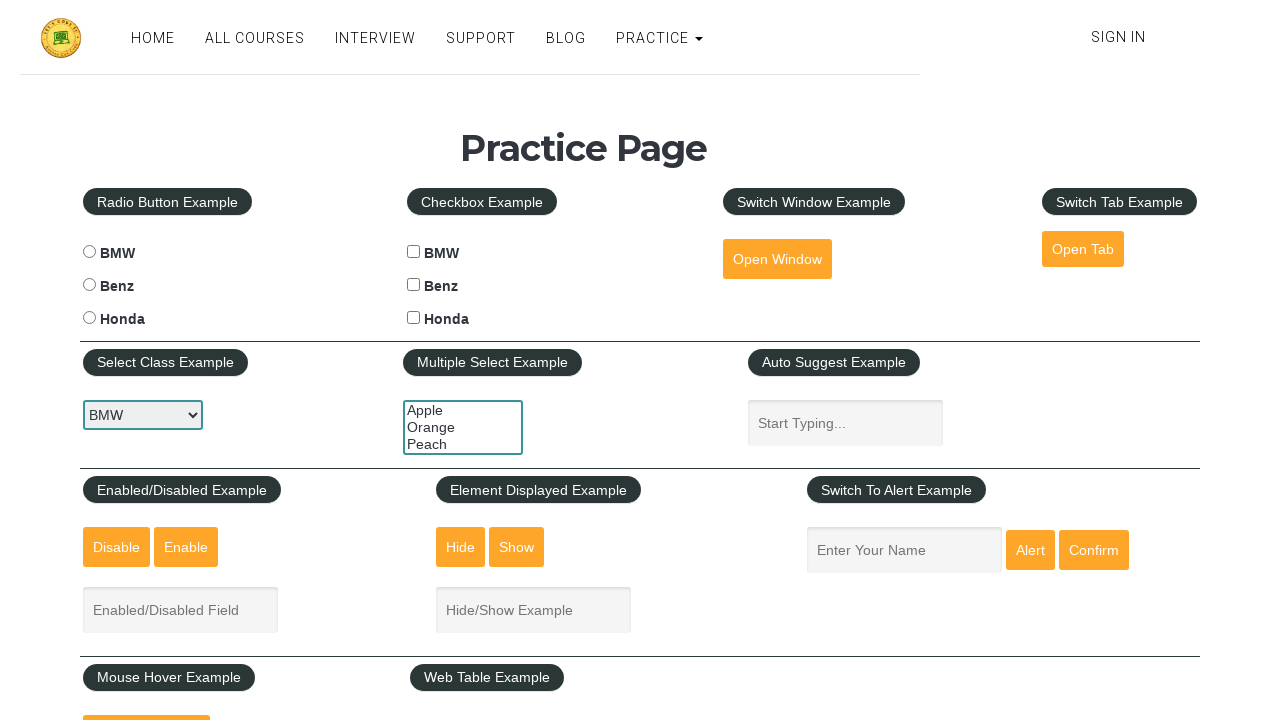

Located embedded iframe with id 'courses-iframe'
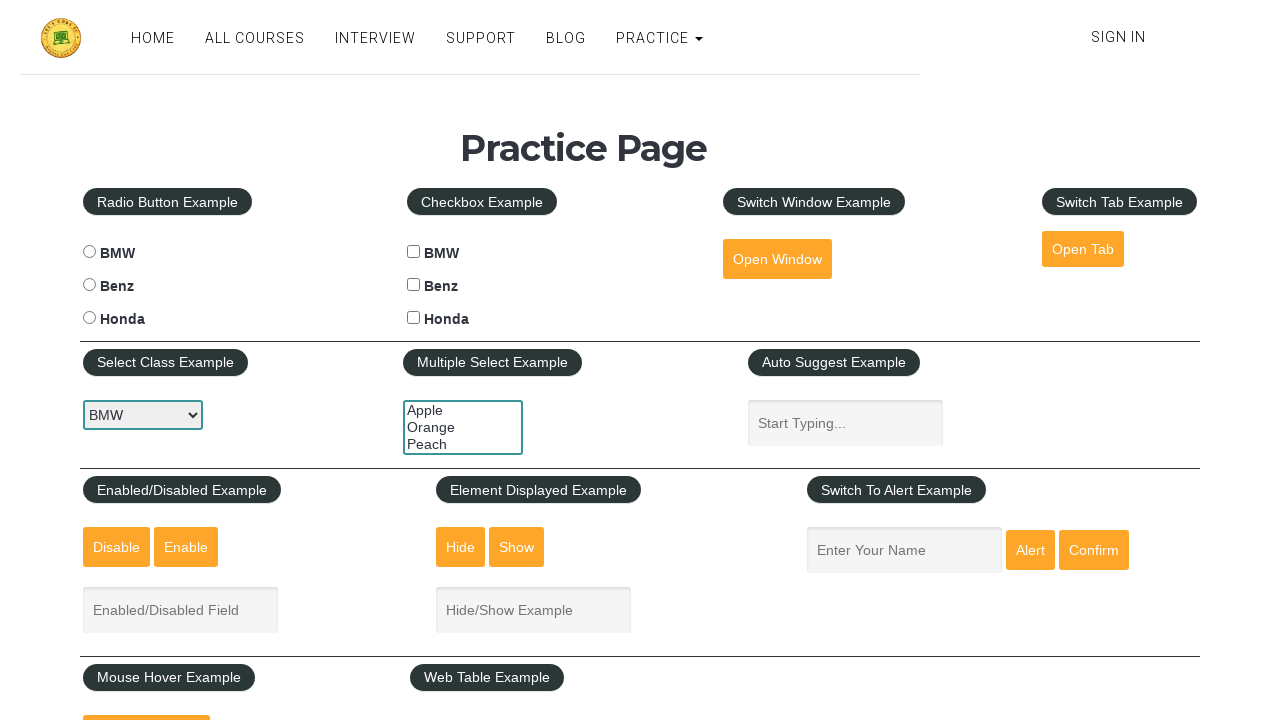

Clicked on the INTERVIEW tab within the iframe at (509, 361) on iframe#courses-iframe >> internal:control=enter-frame >> internal:role=link[name
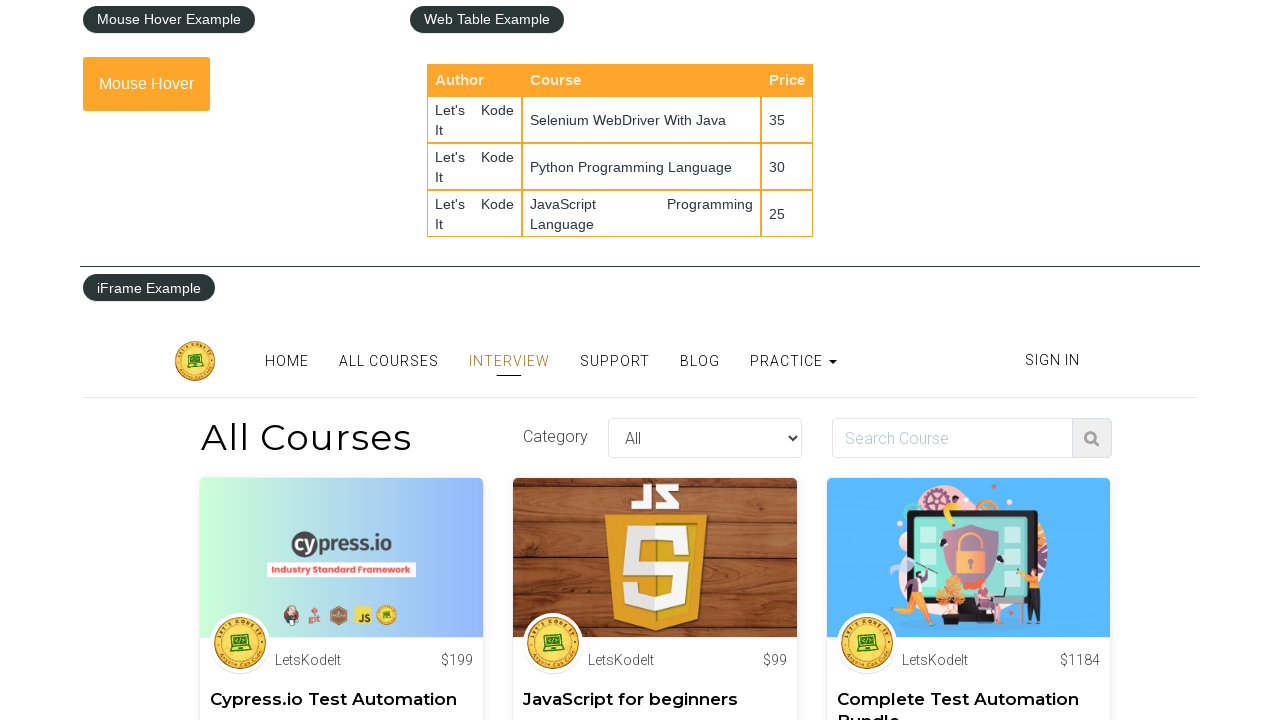

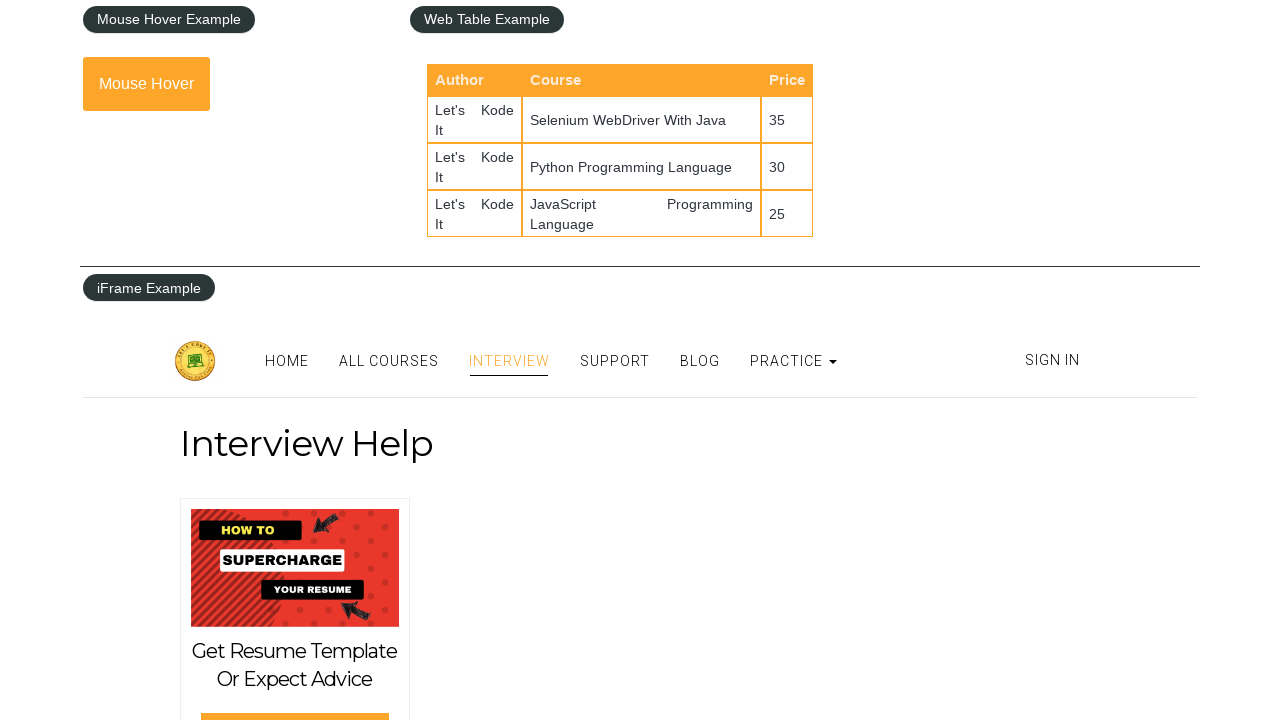